Tests adding 5 elements via the Add Element button and then clicking each delete button to remove them, verifying the count of delete buttons before and after deletion.

Starting URL: http://the-internet.herokuapp.com/add_remove_elements/

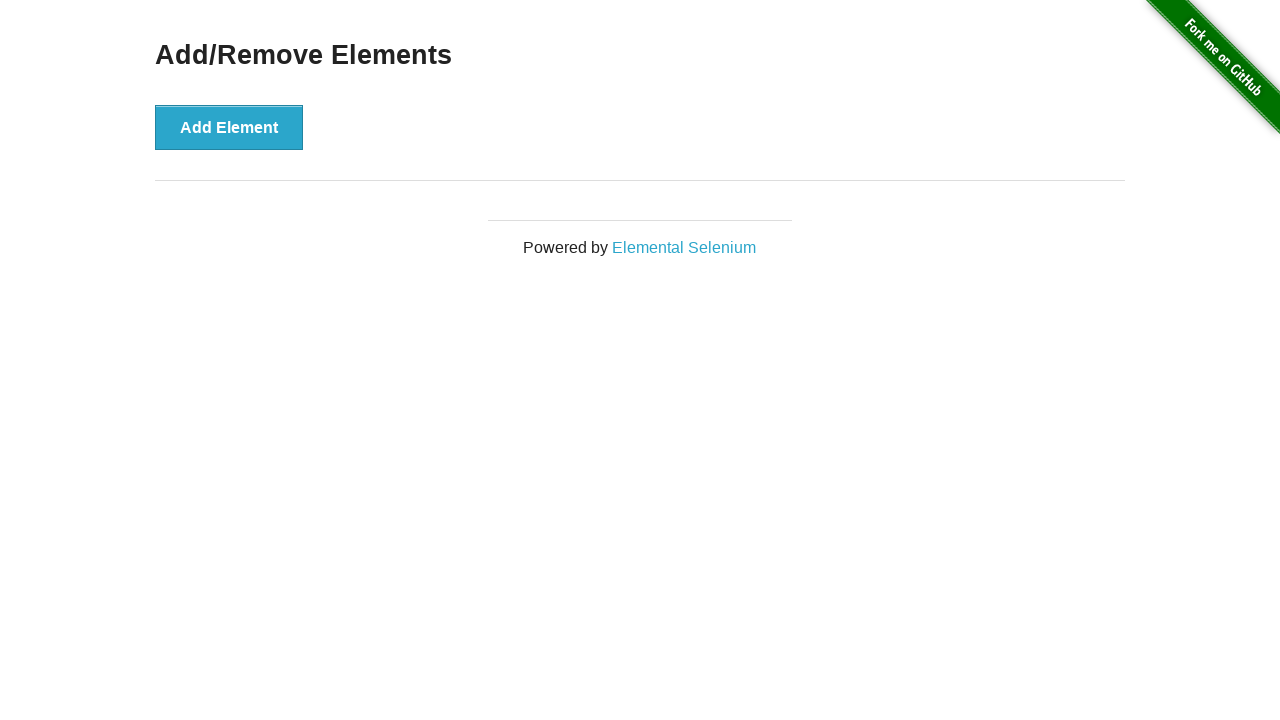

Navigated to Add/Remove Elements page
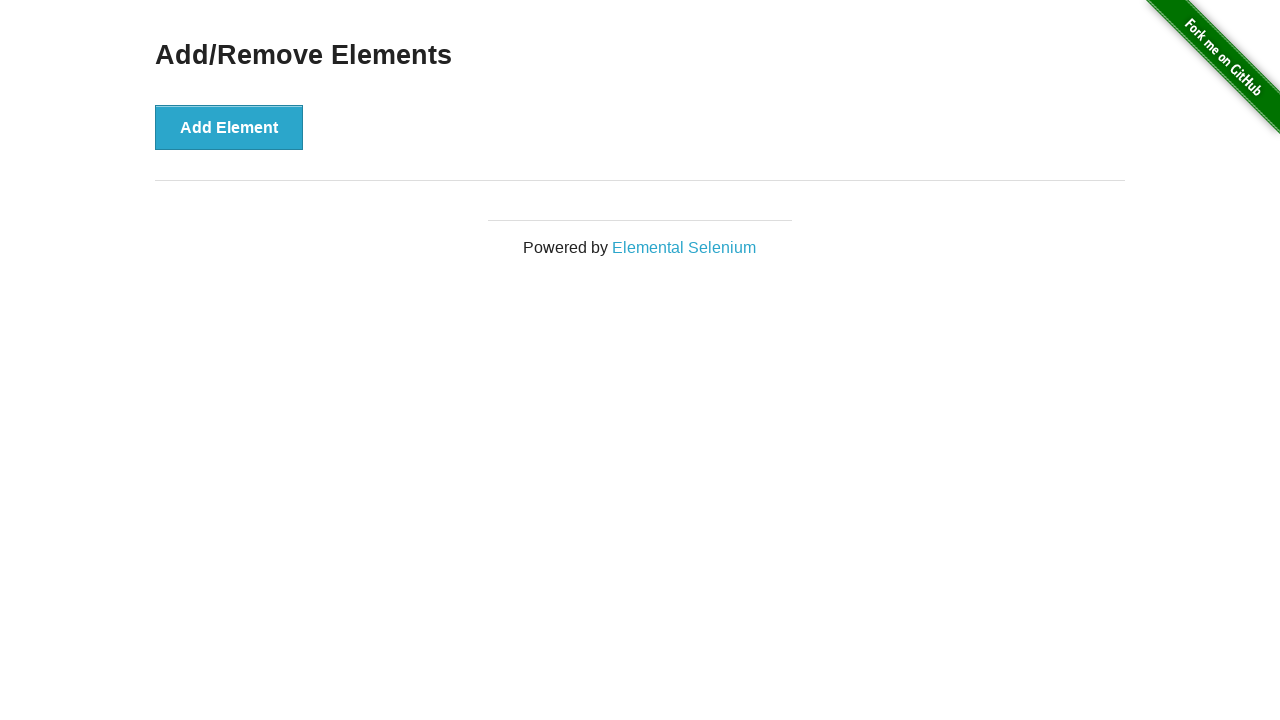

Clicked Add Element button (iteration 1/5) at (229, 127) on xpath=//div/button[@onclick='addElement()']
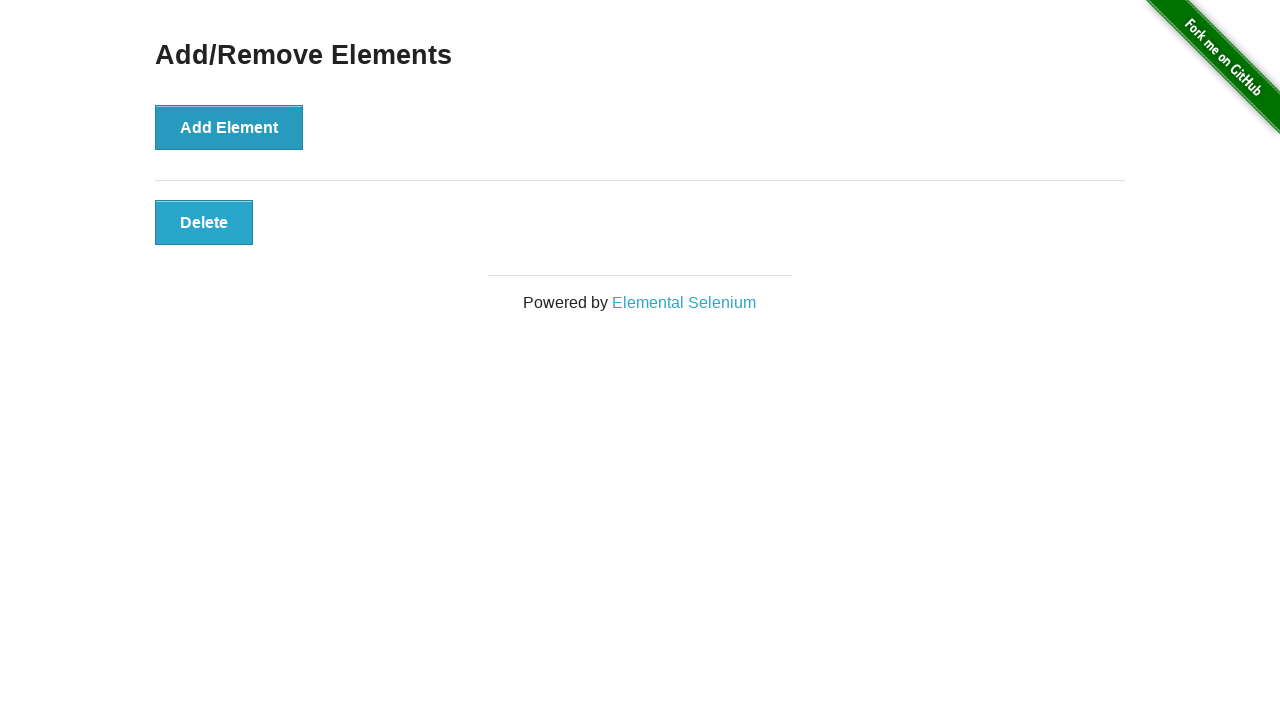

Clicked Add Element button (iteration 2/5) at (229, 127) on xpath=//div/button[@onclick='addElement()']
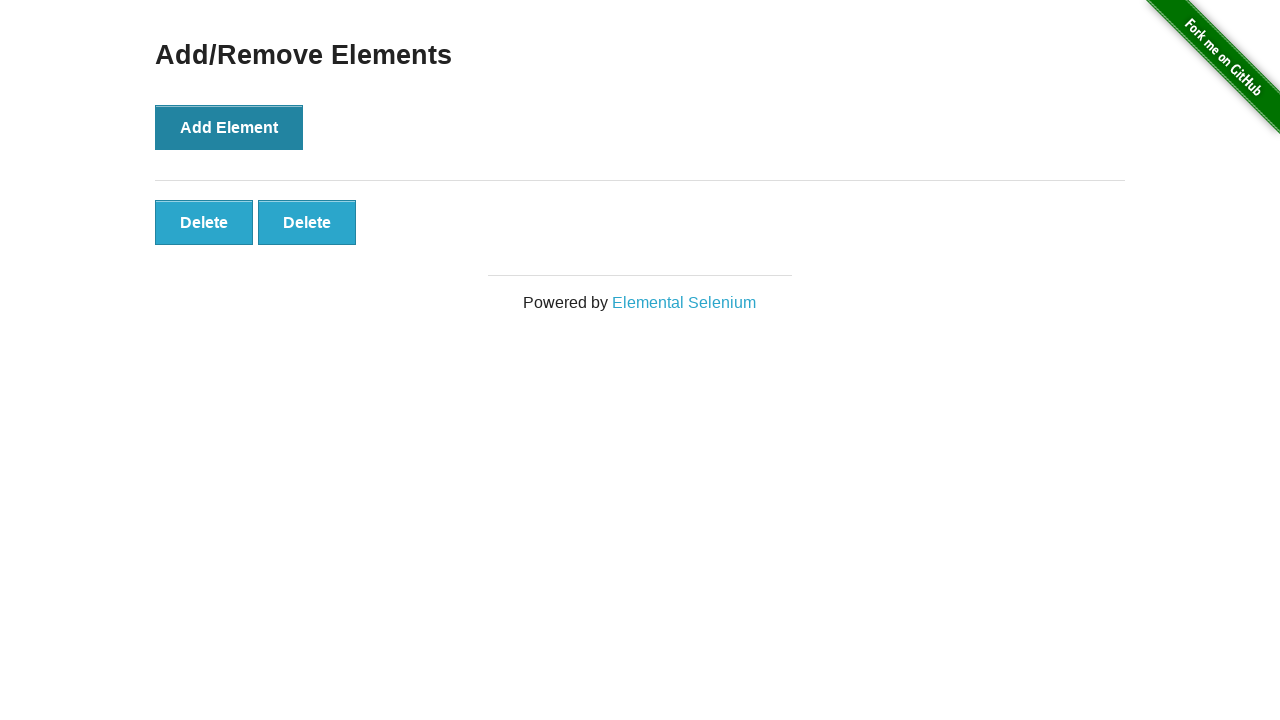

Clicked Add Element button (iteration 3/5) at (229, 127) on xpath=//div/button[@onclick='addElement()']
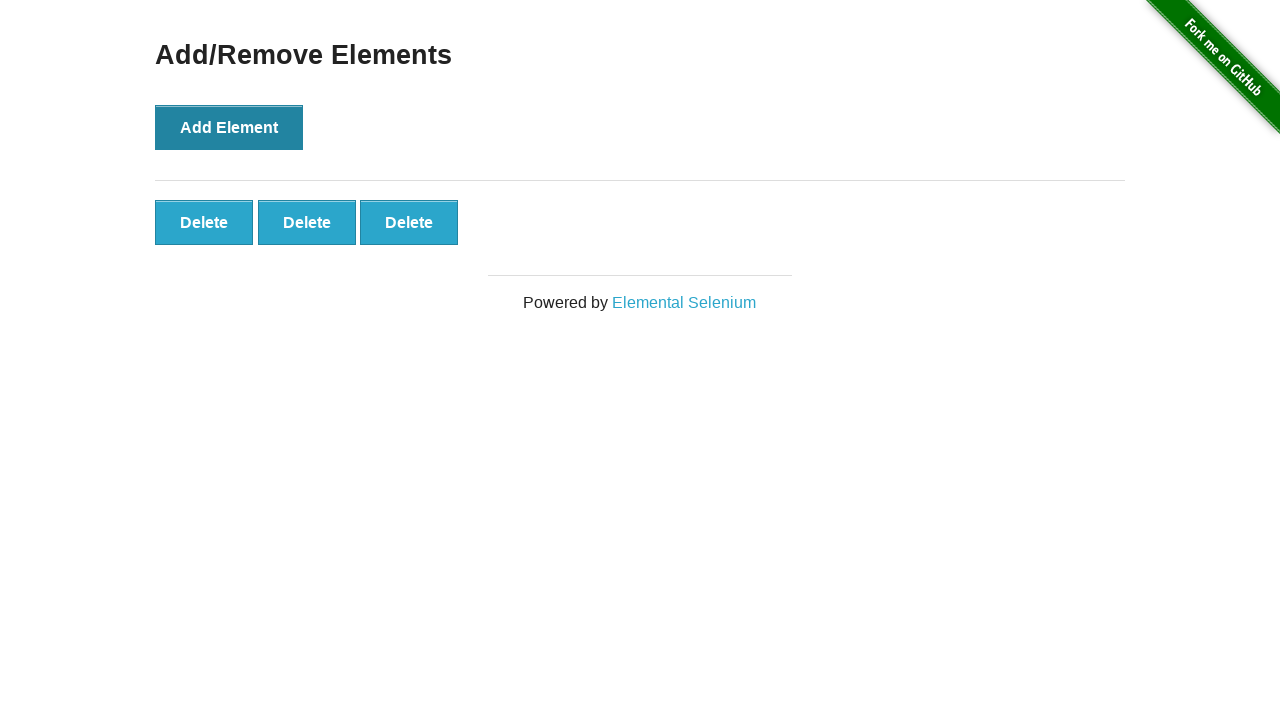

Clicked Add Element button (iteration 4/5) at (229, 127) on xpath=//div/button[@onclick='addElement()']
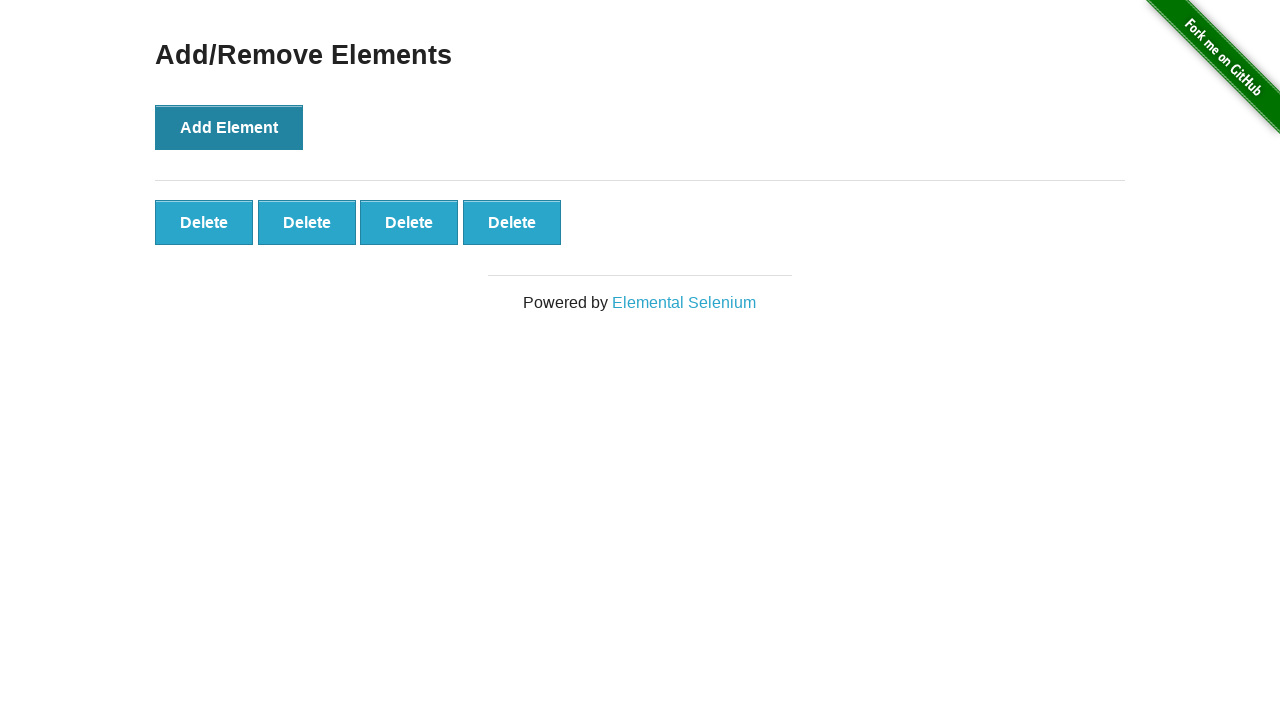

Clicked Add Element button (iteration 5/5) at (229, 127) on xpath=//div/button[@onclick='addElement()']
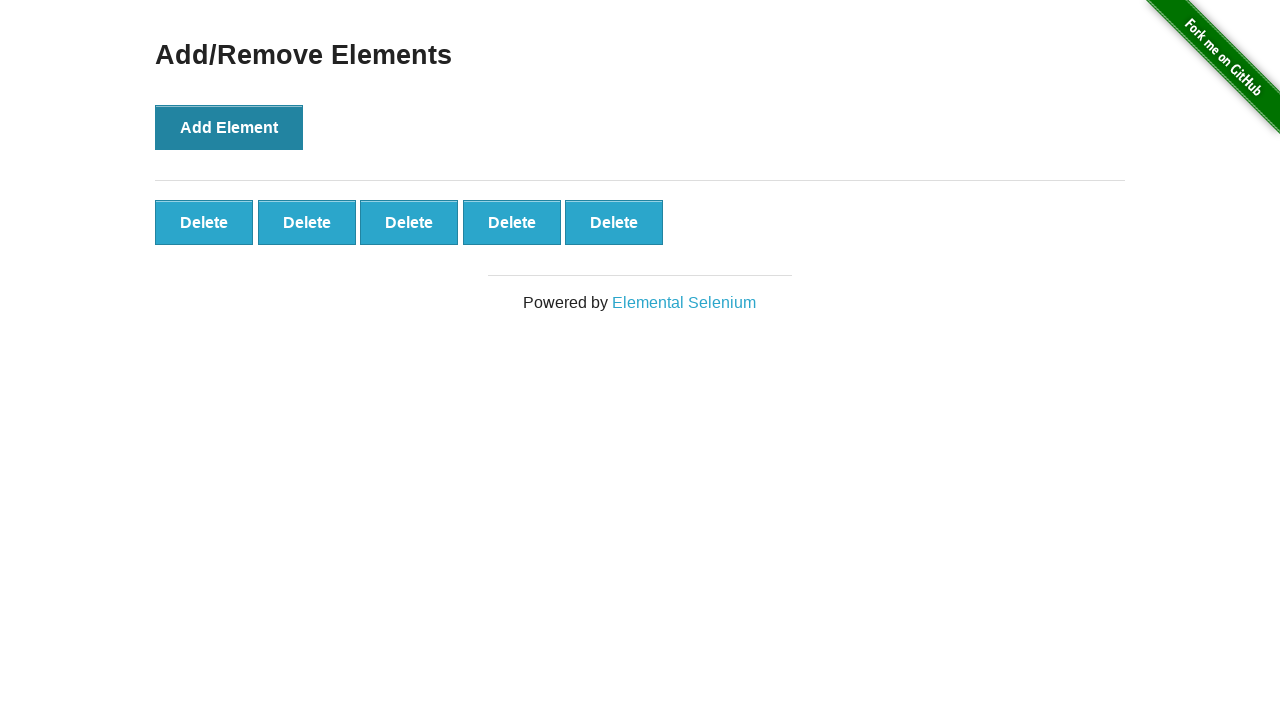

Verified that 5 delete buttons were created
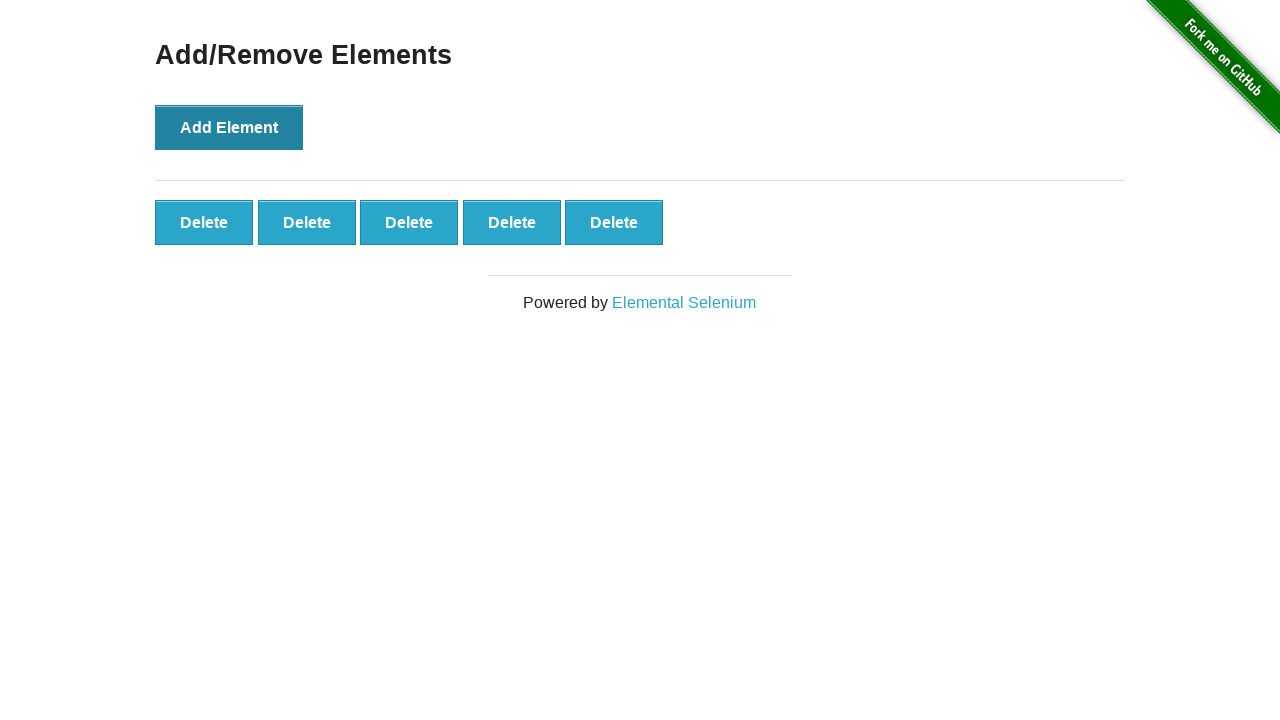

Clicked delete button to remove element (iteration 1/5) at (204, 222) on xpath=//div/button[@onclick='deleteElement()'] >> nth=0
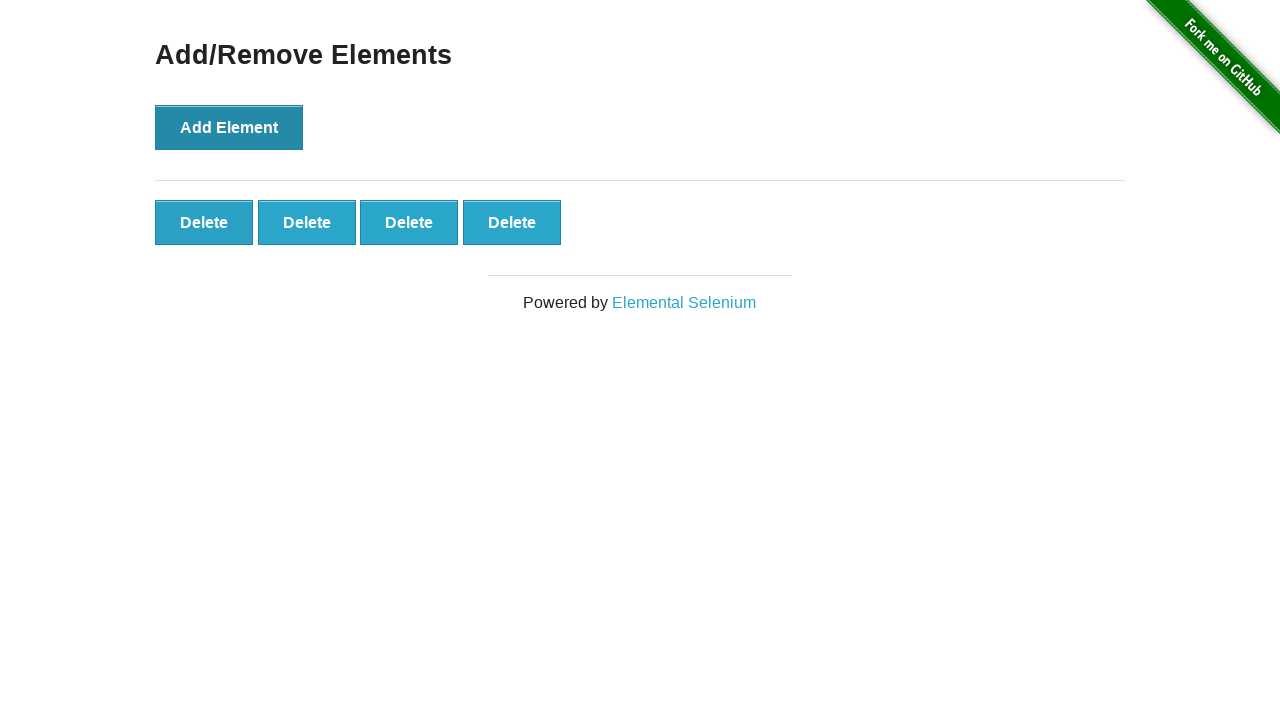

Clicked delete button to remove element (iteration 2/5) at (204, 222) on xpath=//div/button[@onclick='deleteElement()'] >> nth=0
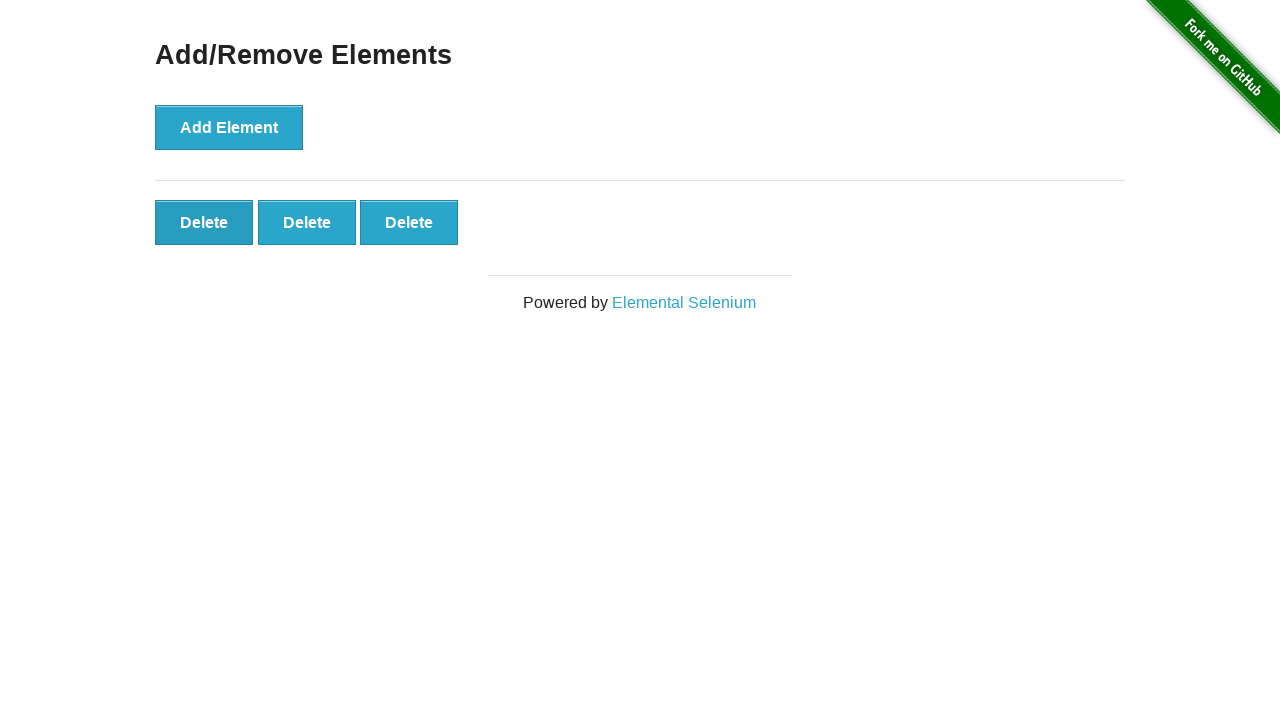

Clicked delete button to remove element (iteration 3/5) at (204, 222) on xpath=//div/button[@onclick='deleteElement()'] >> nth=0
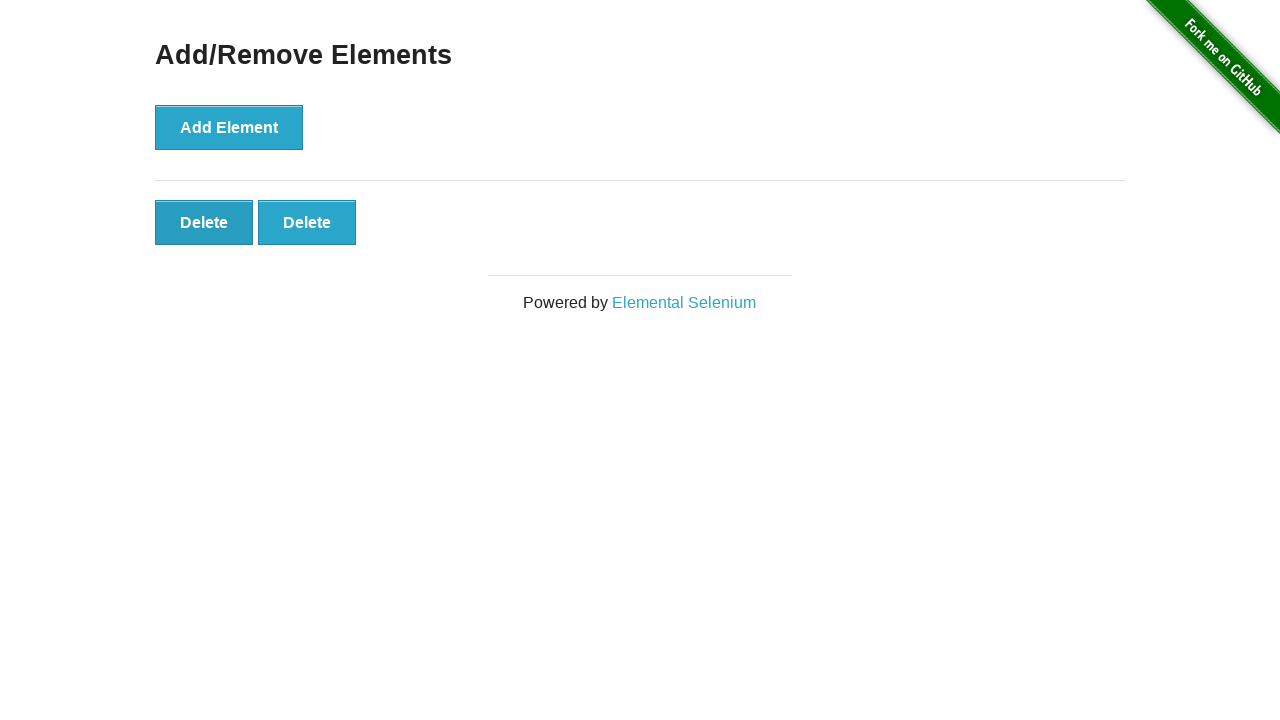

Clicked delete button to remove element (iteration 4/5) at (204, 222) on xpath=//div/button[@onclick='deleteElement()'] >> nth=0
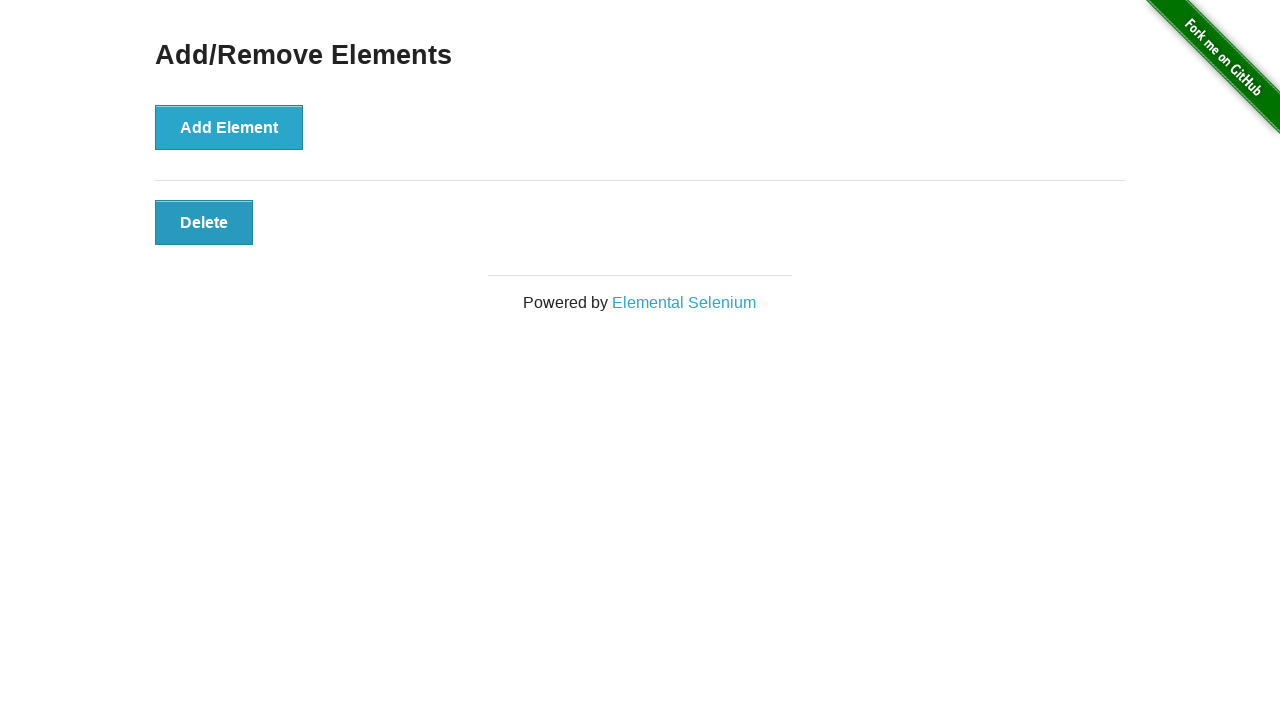

Clicked delete button to remove element (iteration 5/5) at (204, 222) on xpath=//div/button[@onclick='deleteElement()'] >> nth=0
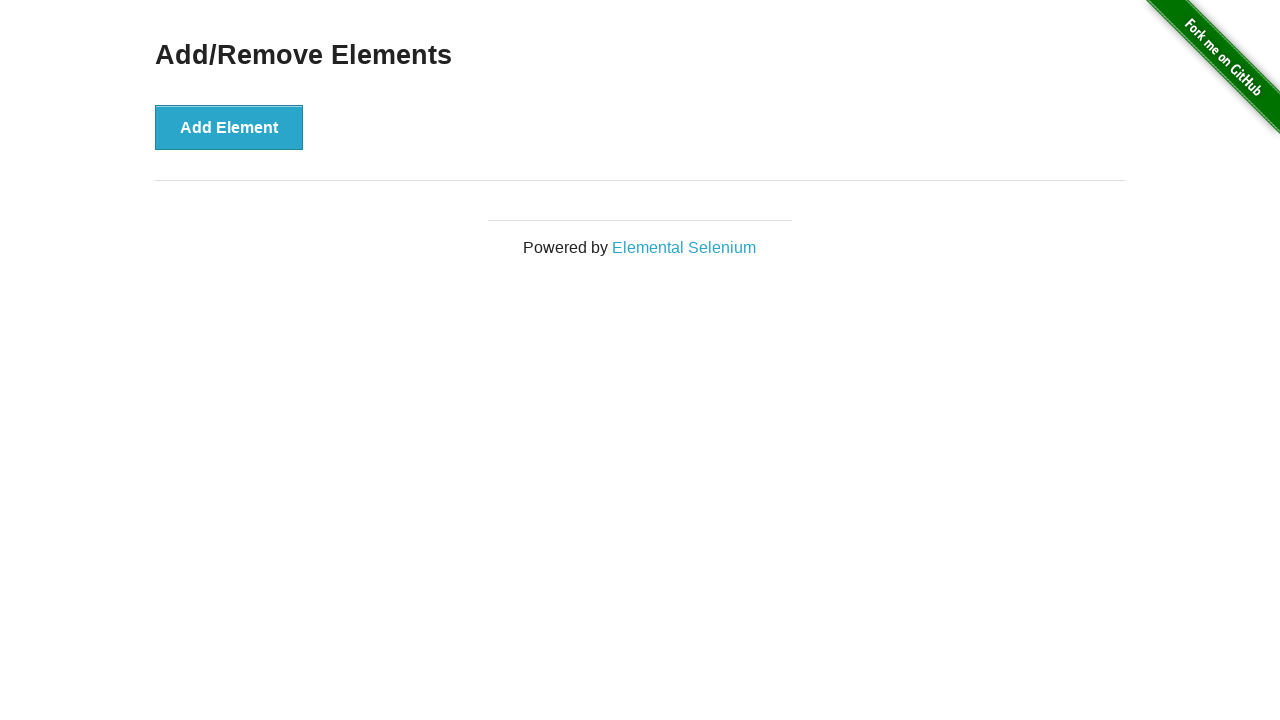

Verified that all delete buttons have been removed
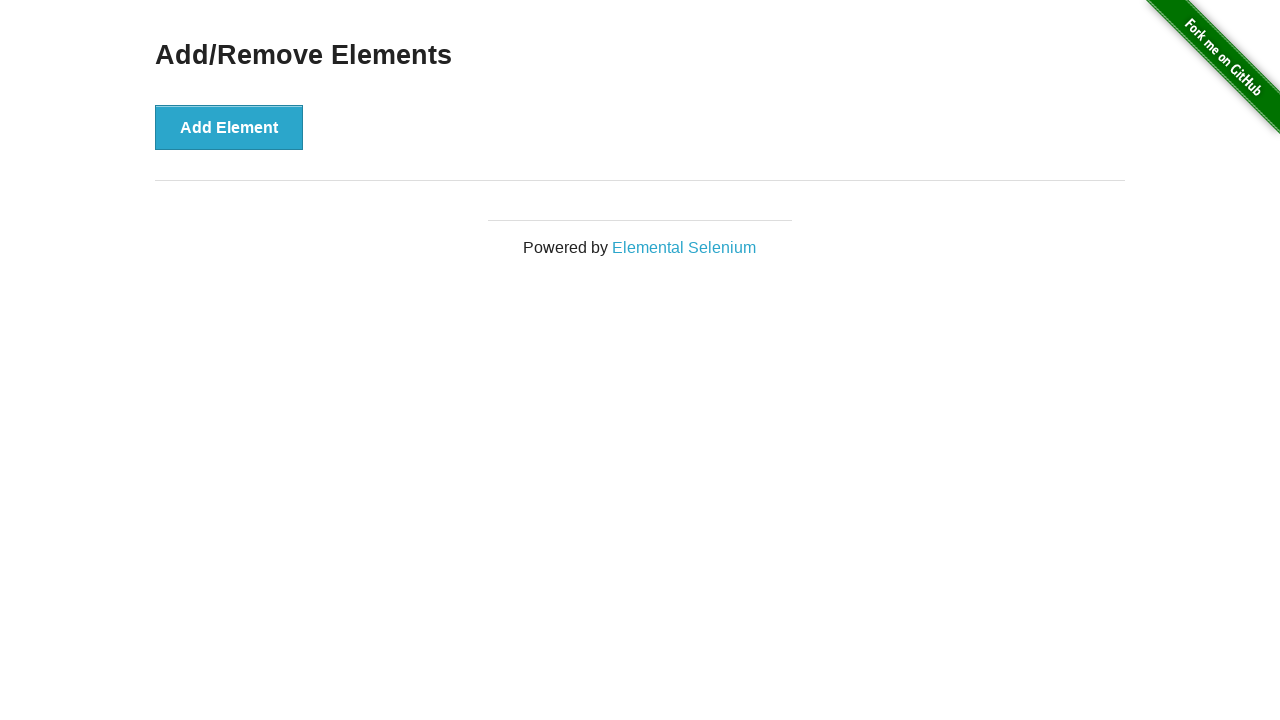

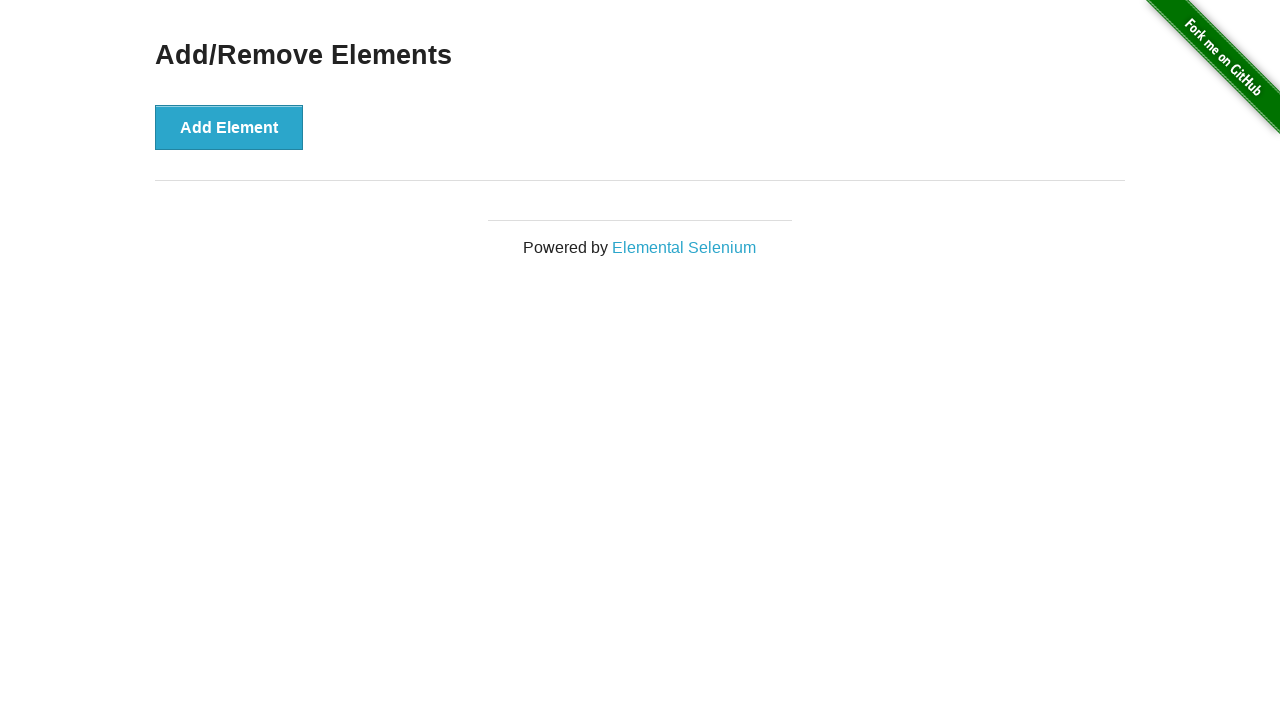